Tests radio button functionality by checking the default selection state and then selecting a different radio button option

Starting URL: https://echoecho.com/htmlforms10.htm

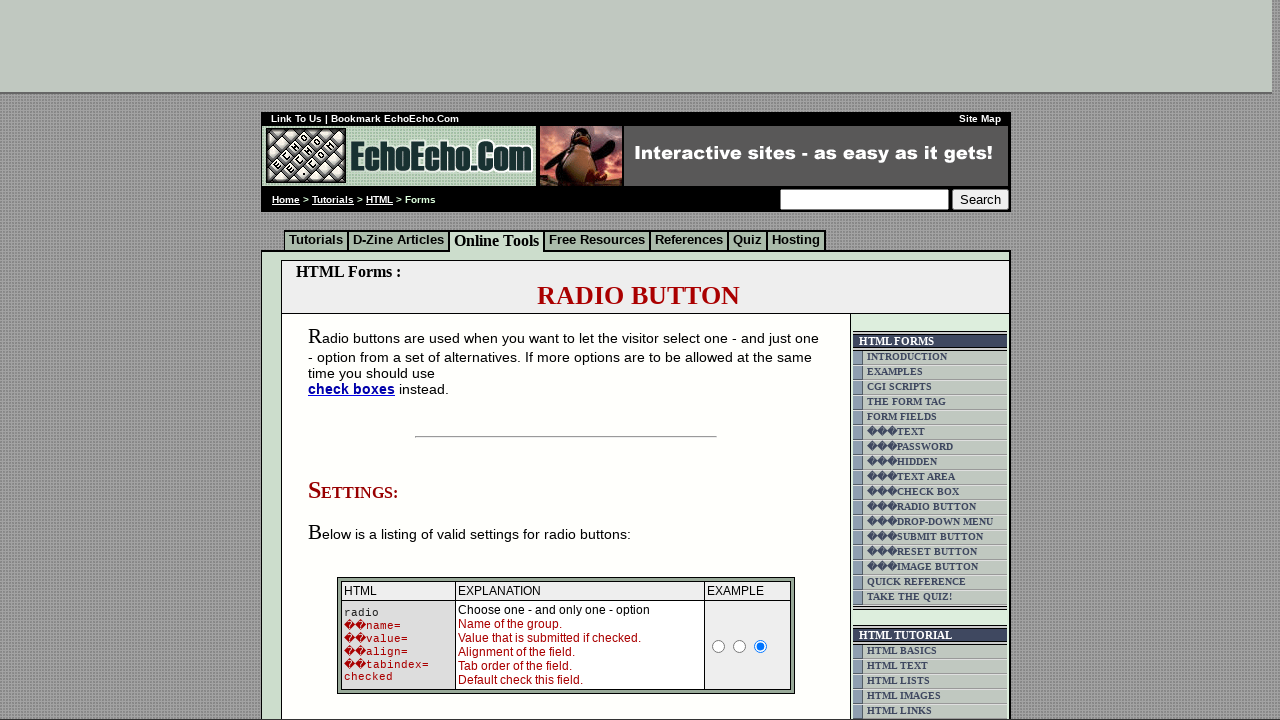

Located all radio buttons with name 'group1'
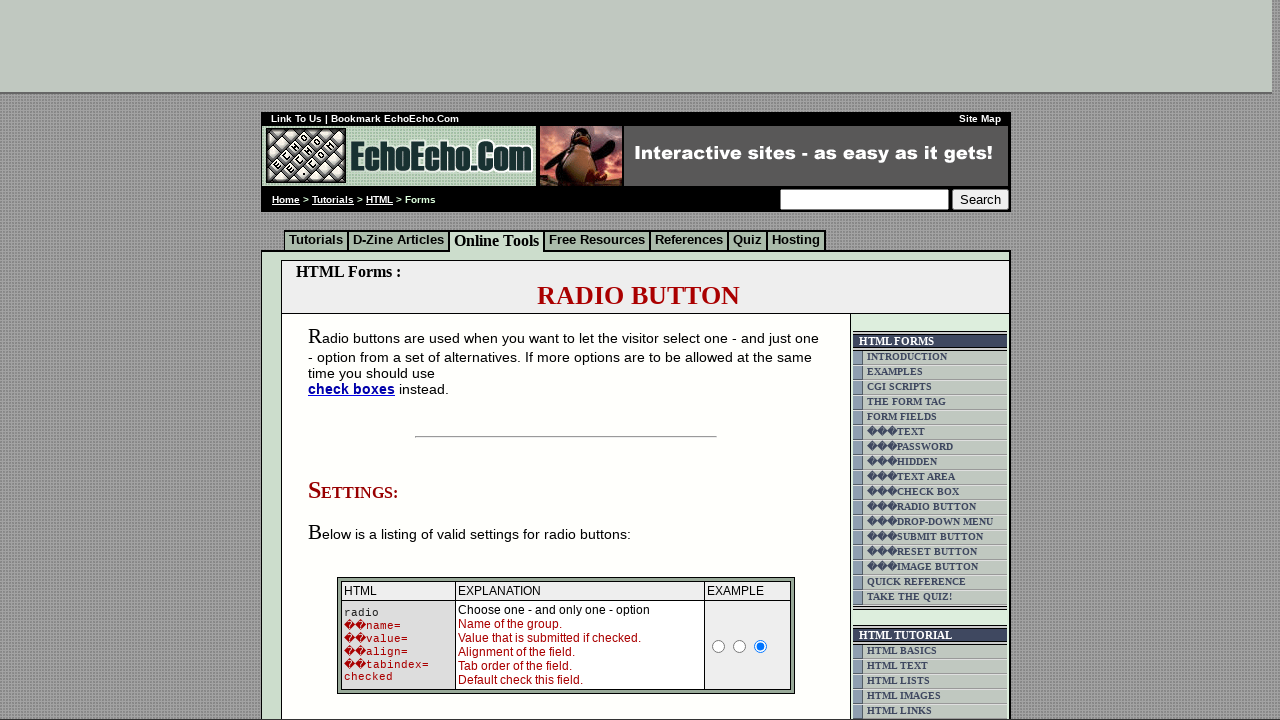

Checked initial selection state of radio buttons
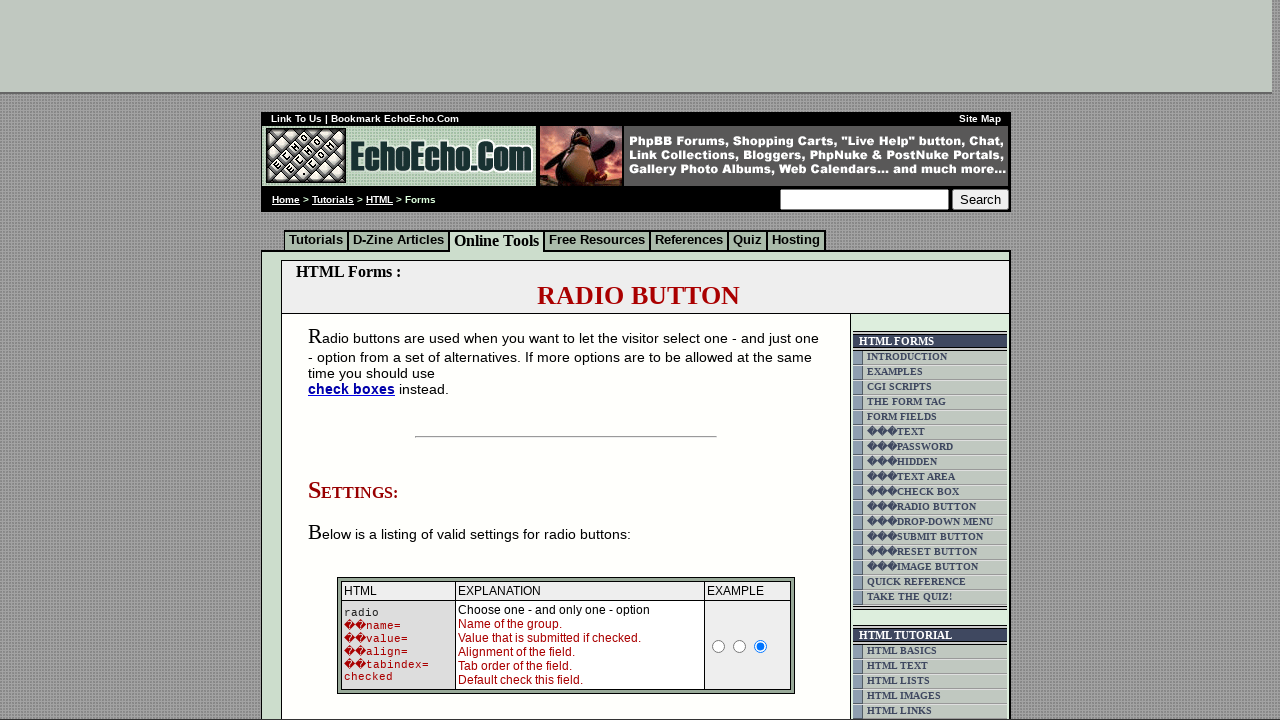

Clicked on the 'Cheese' radio button at (356, 360) on xpath=//input[@value='Cheese']
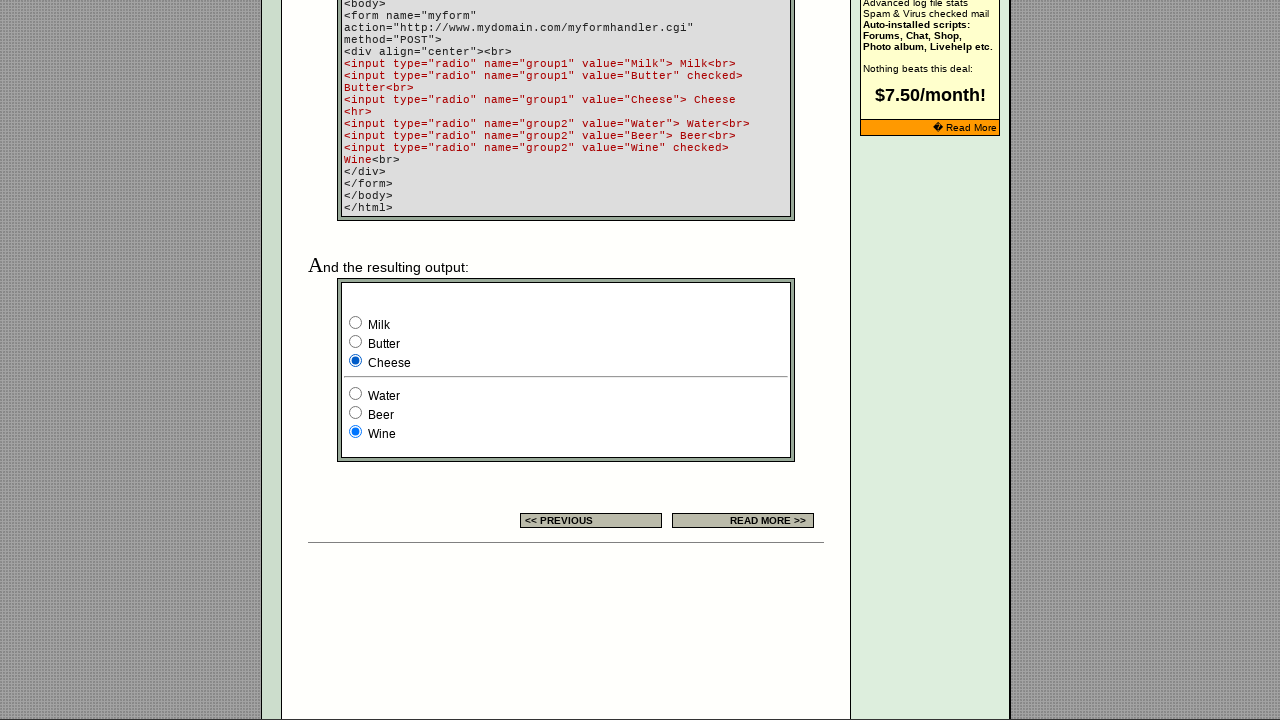

Checked selection state of radio buttons after clicking 'Cheese'
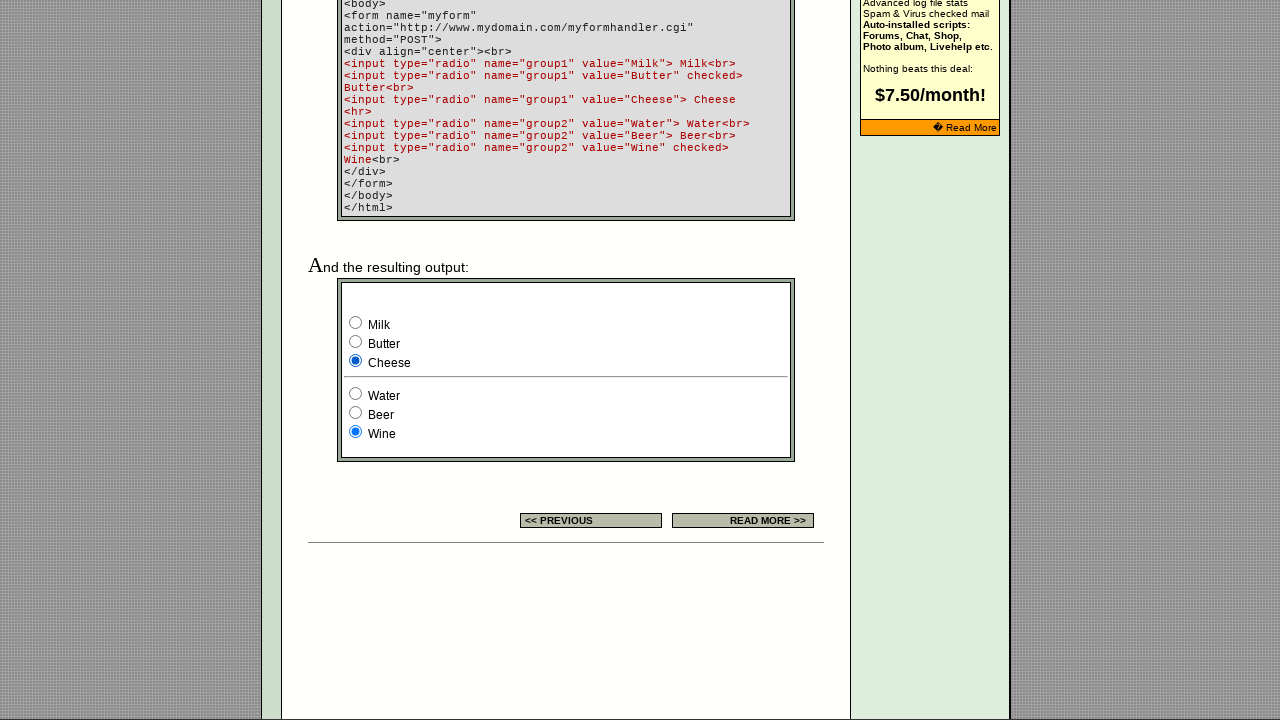

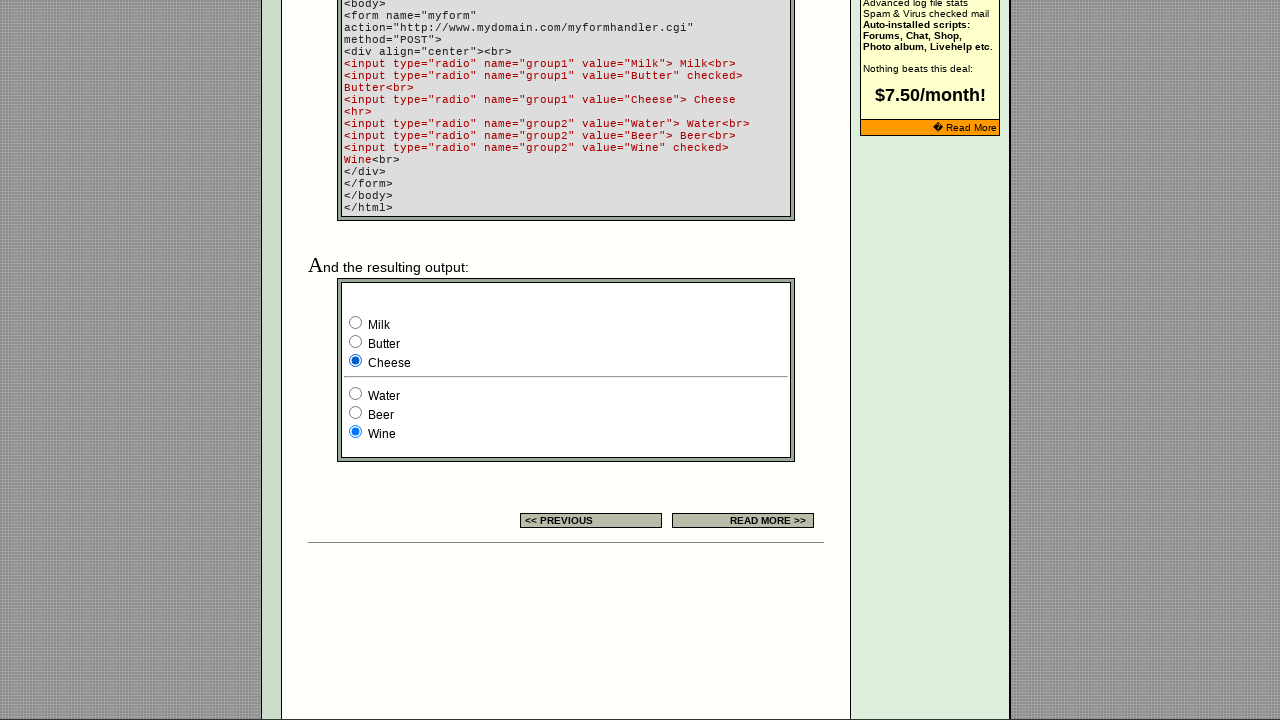